Tests right-click (context click) mouse interaction and verifies the click status changes to context-clicked

Starting URL: https://www.selenium.dev/selenium/web/mouse_interaction.html

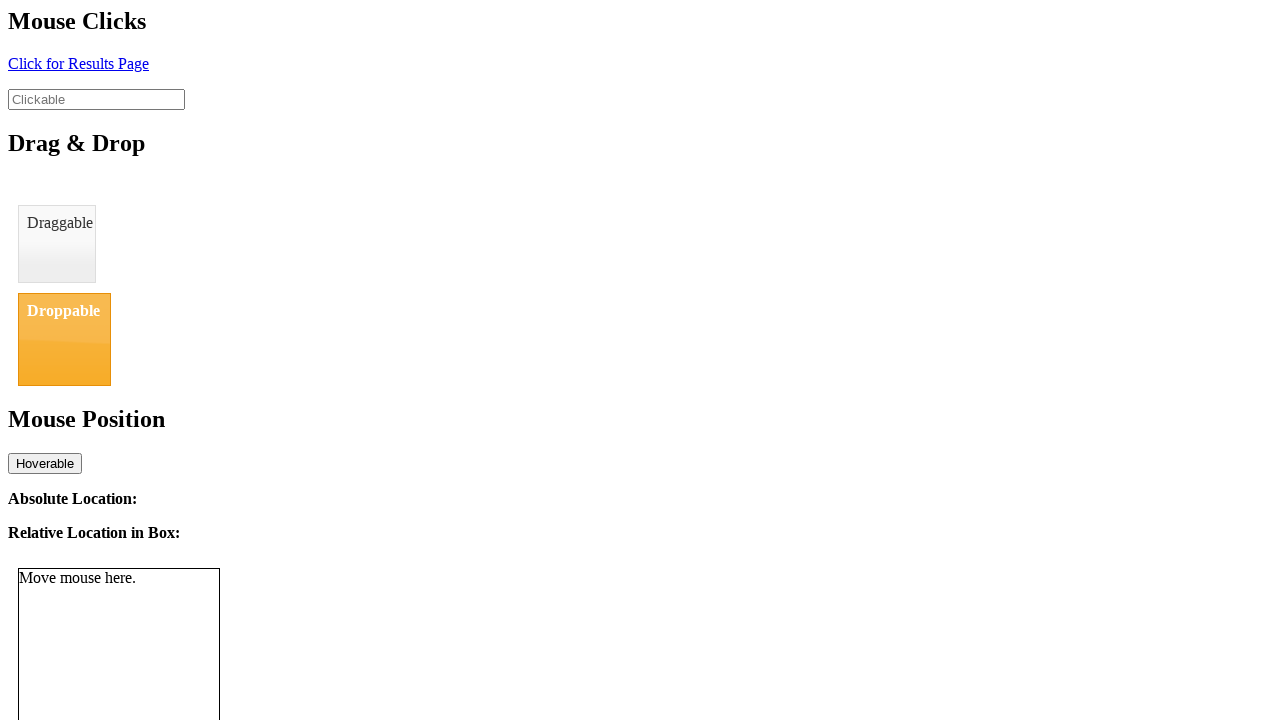

Right-clicked on the clickable element at (96, 99) on #clickable
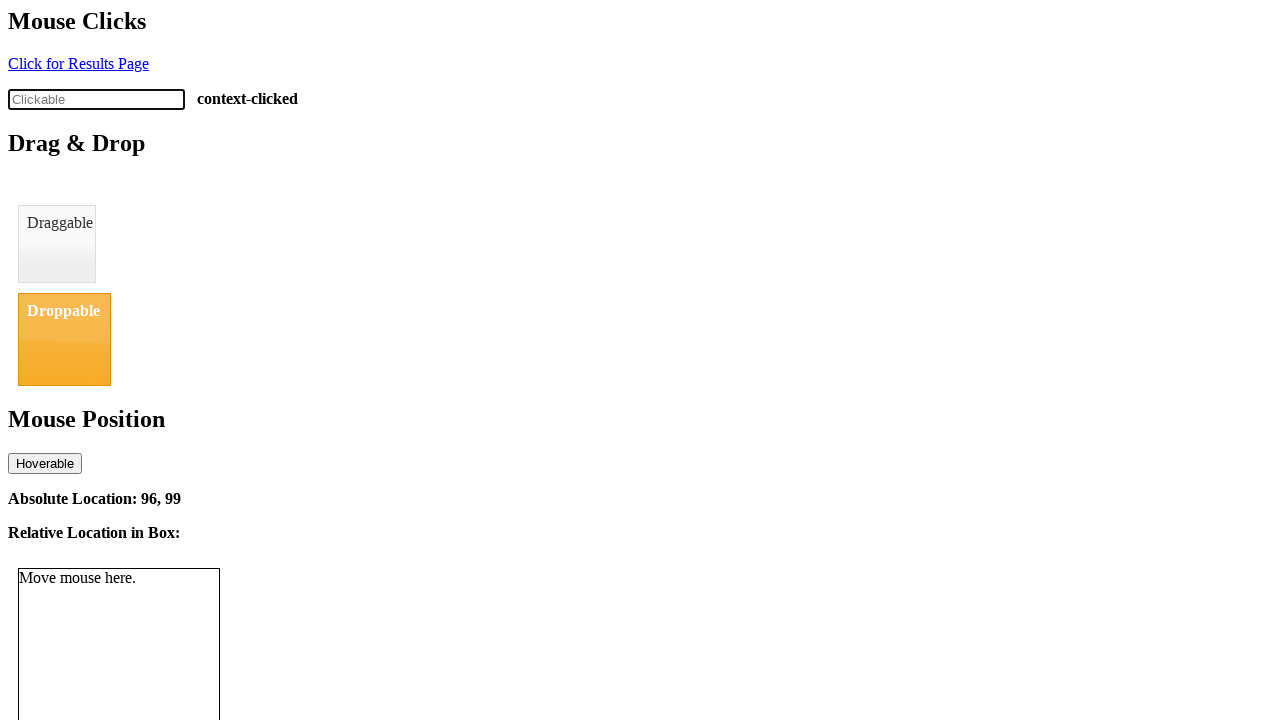

Verified that click status changed to 'context-clicked'
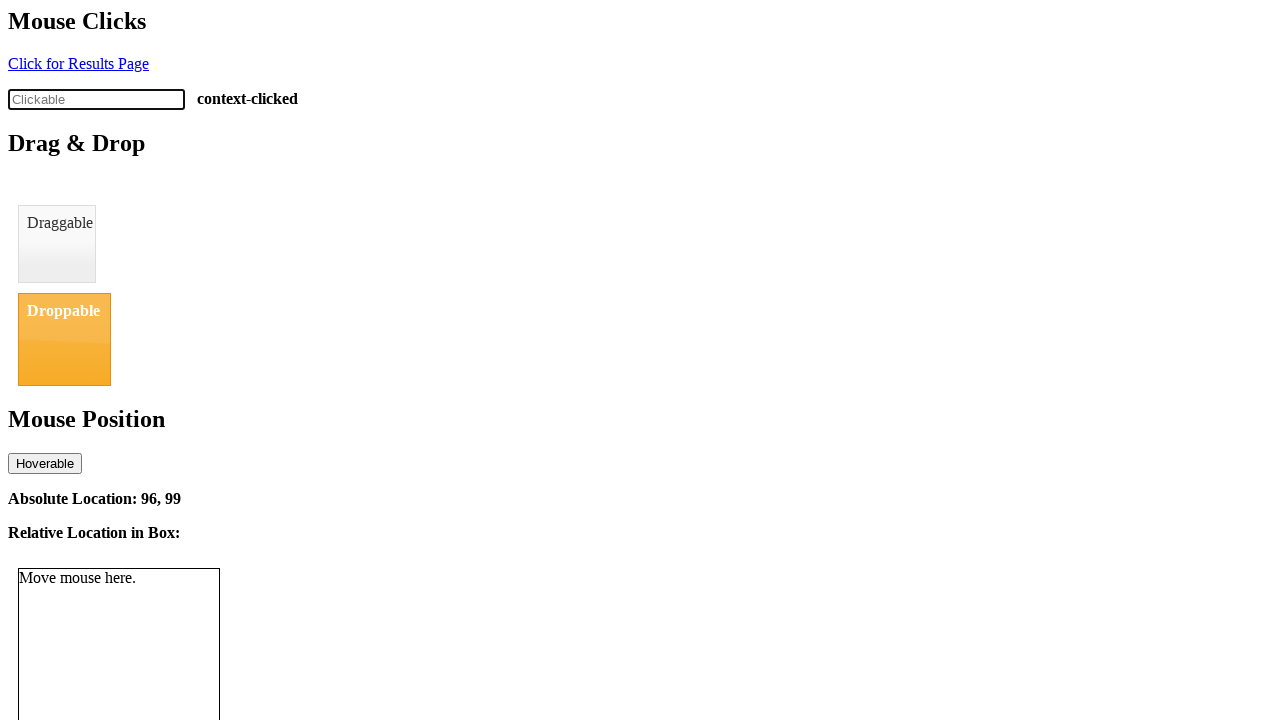

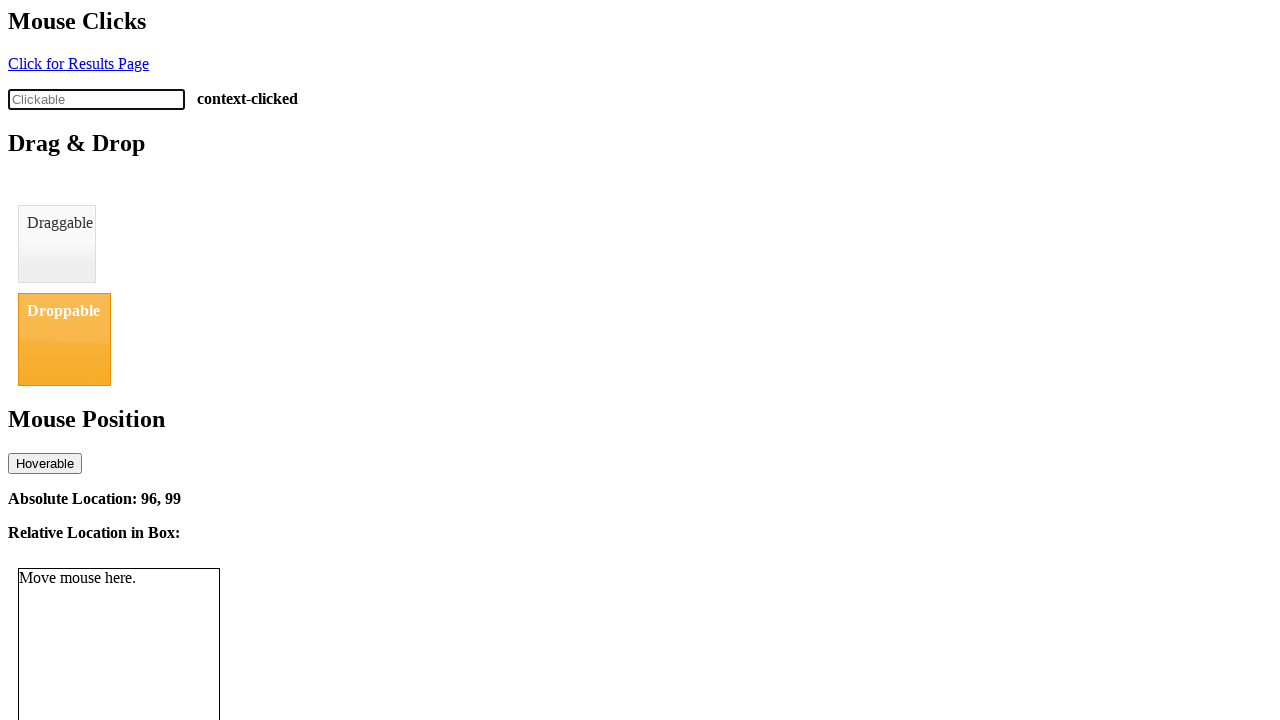